Navigates to the Brazilian COVID-19 health data portal and clicks a button on the homepage, likely to access data or download functionality.

Starting URL: https://covid.saude.gov.br/

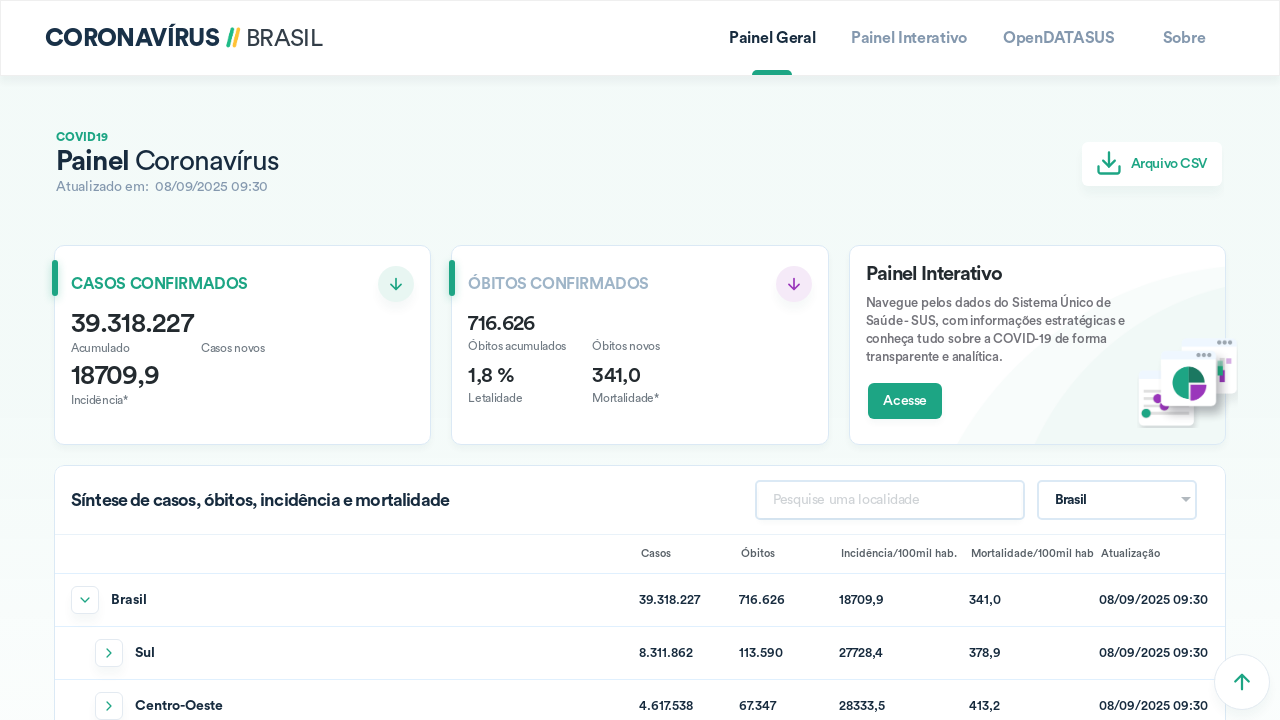

Waited for ion-button element to load on COVID-19 health data portal homepage
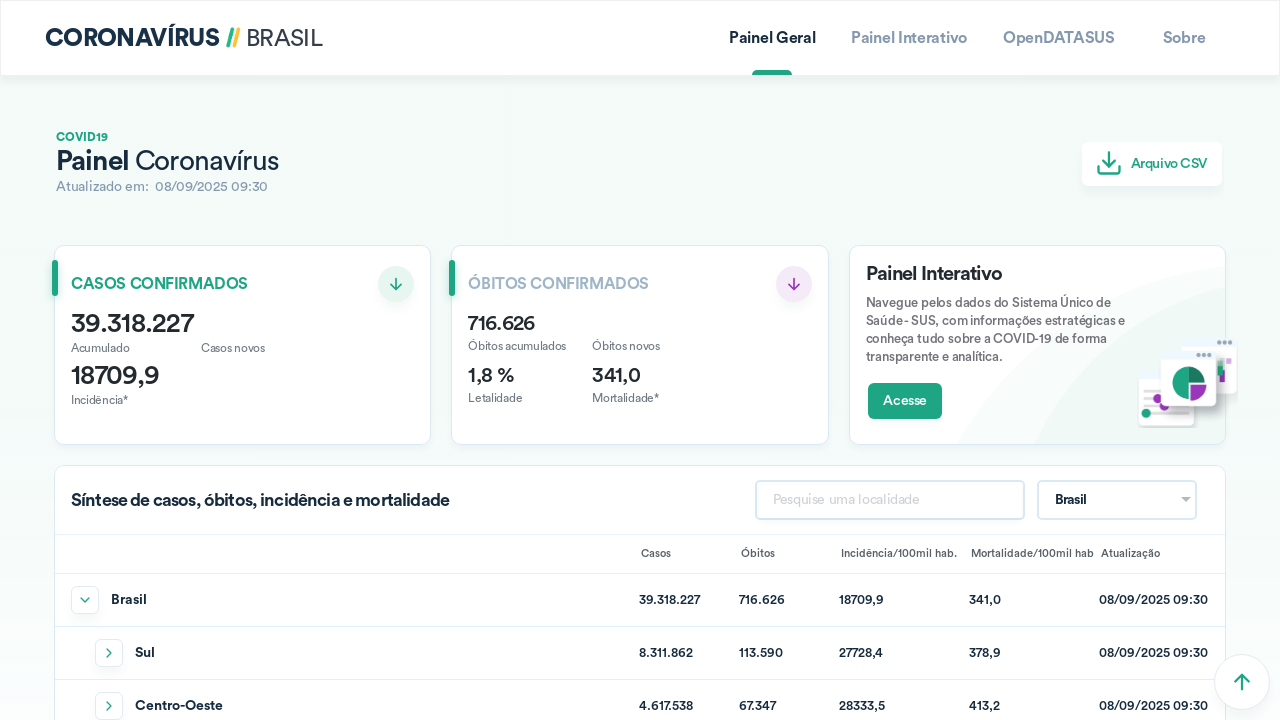

Clicked the button on the homepage to access data or download functionality at (1152, 164) on app-home ion-content ion-button
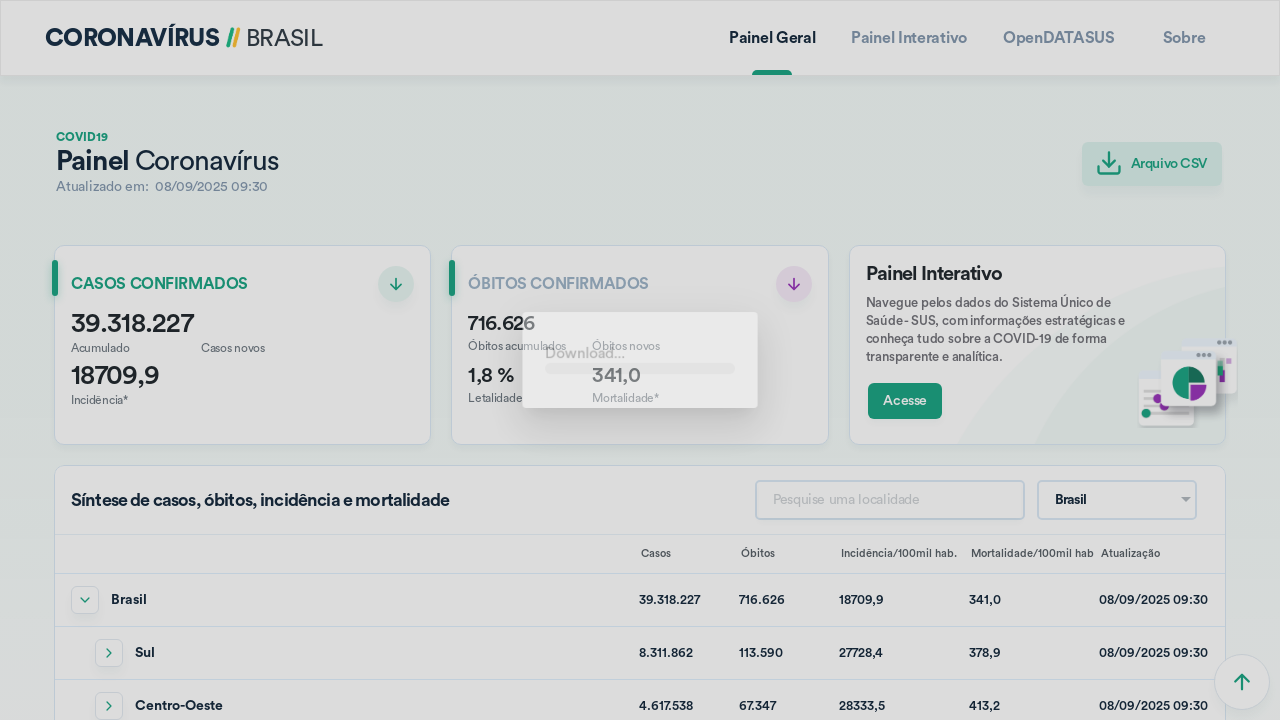

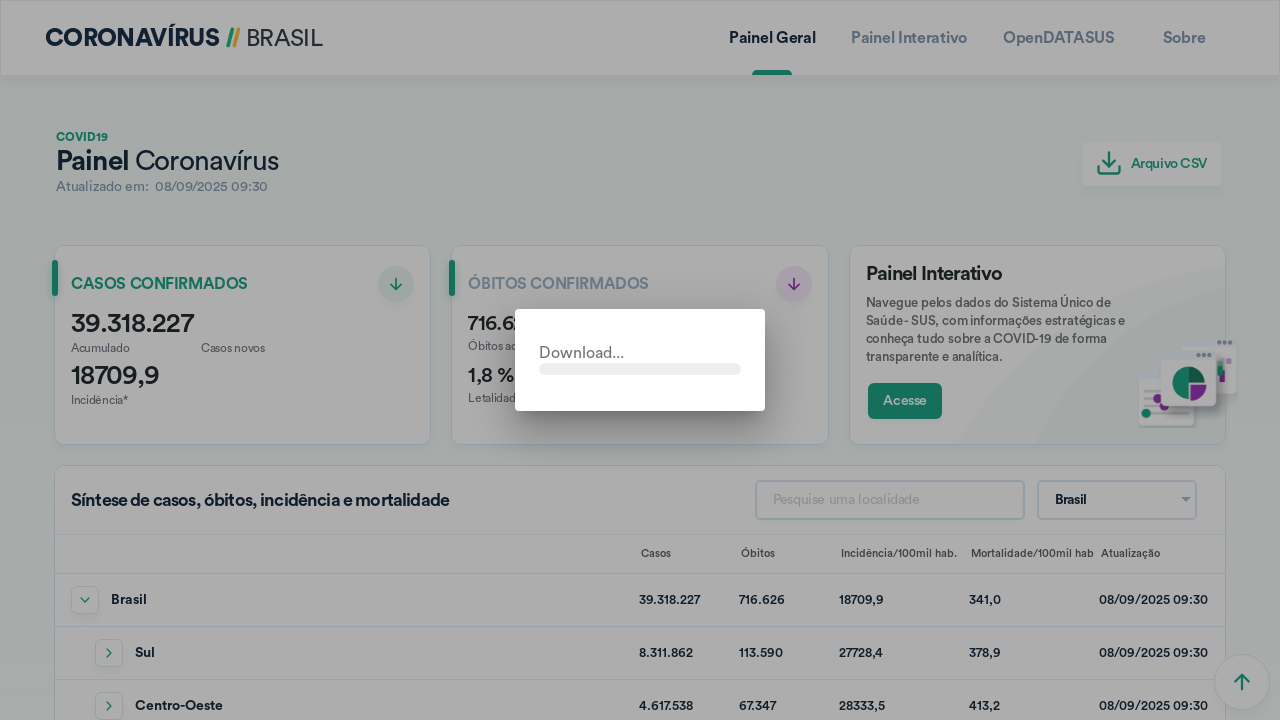